Tests dynamic dropdown selection for flight booking by selecting origin and destination airports, and validates round-trip date selector functionality

Starting URL: https://rahulshettyacademy.com/dropdownsPractise/

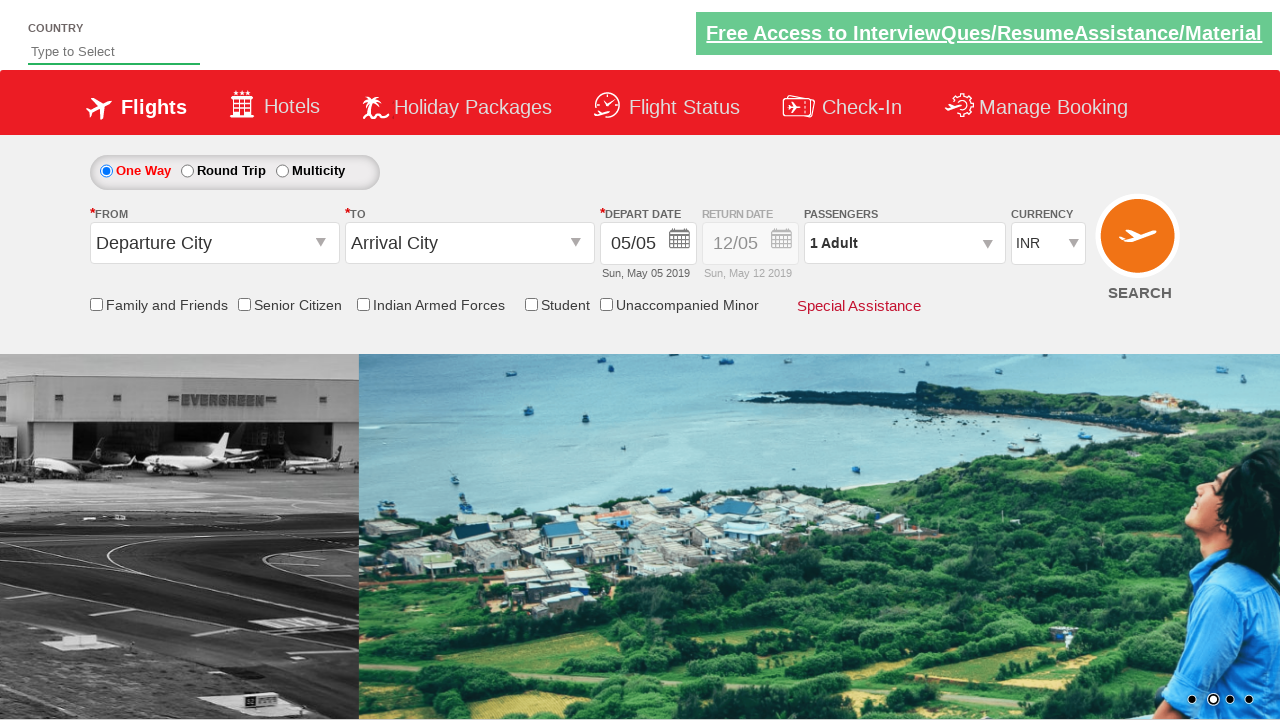

Clicked origin station dropdown at (214, 243) on #ctl00_mainContent_ddl_originStation1_CTXT
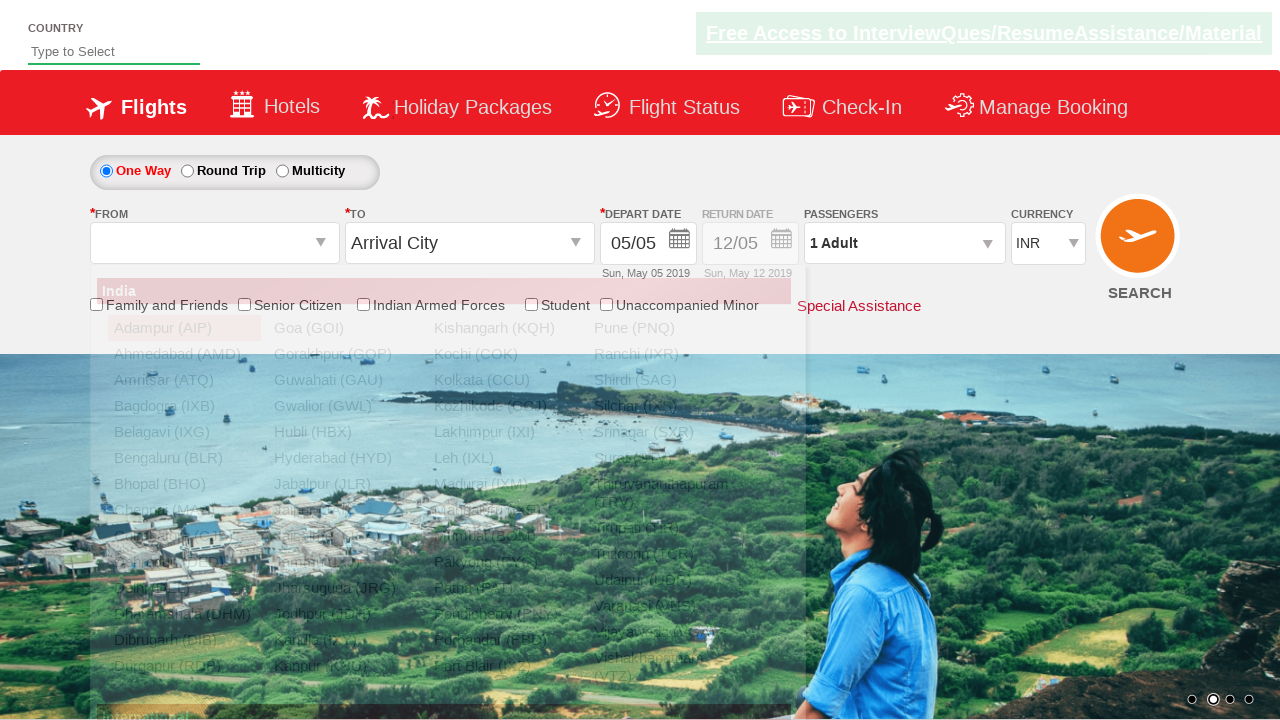

Selected Bangalore (BLR) as origin airport at (184, 458) on xpath=//a[@value='BLR']
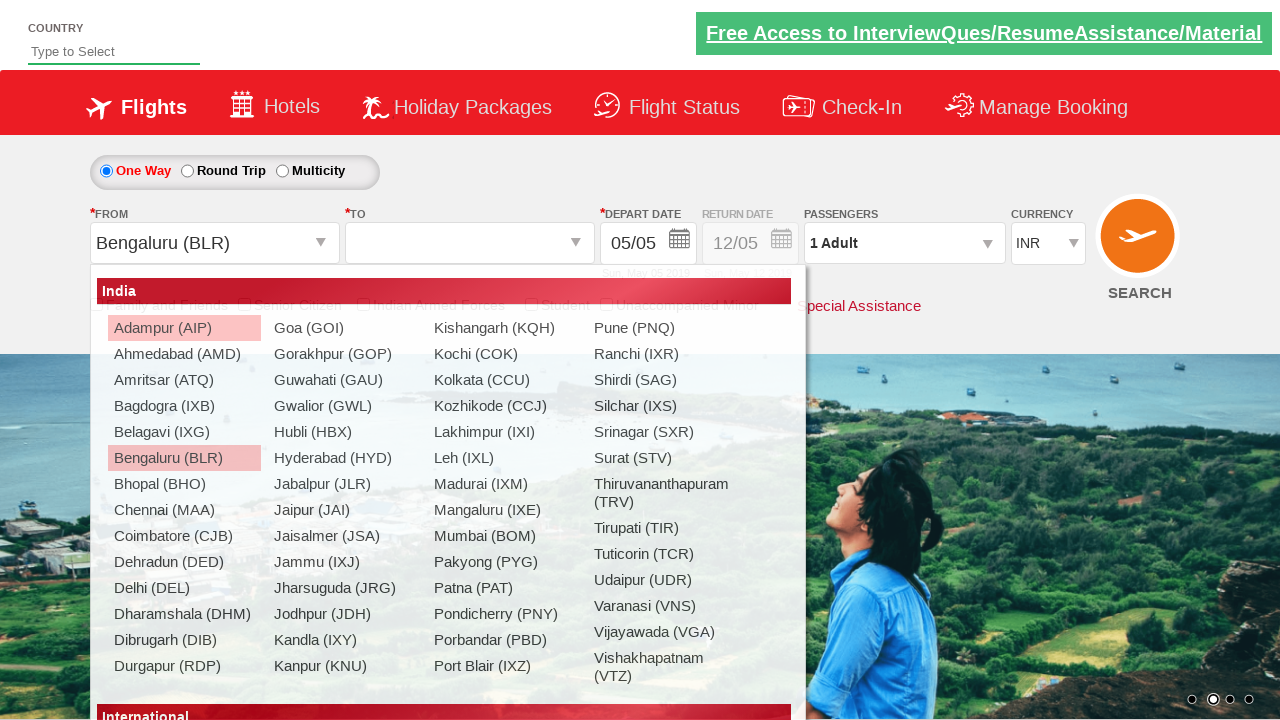

Waited for destination dropdown to be ready
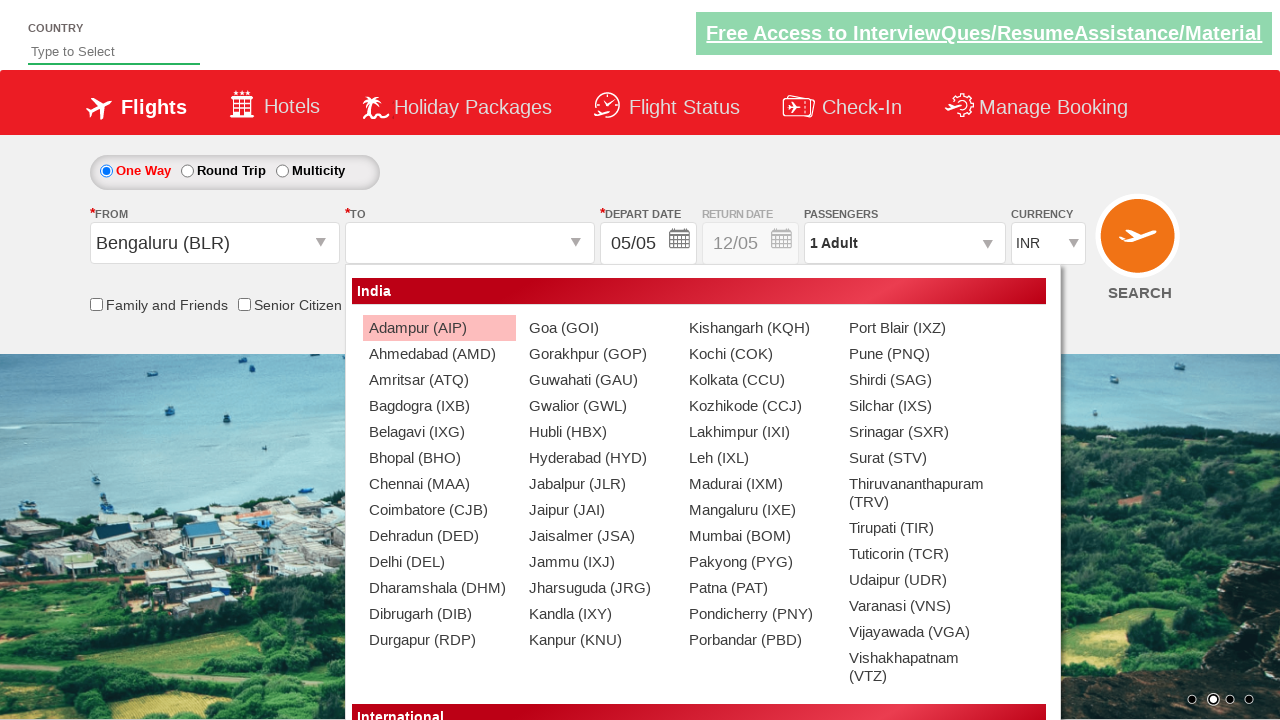

Selected Chennai (MAA) as destination airport at (439, 484) on (//a[@value='MAA'])[2]
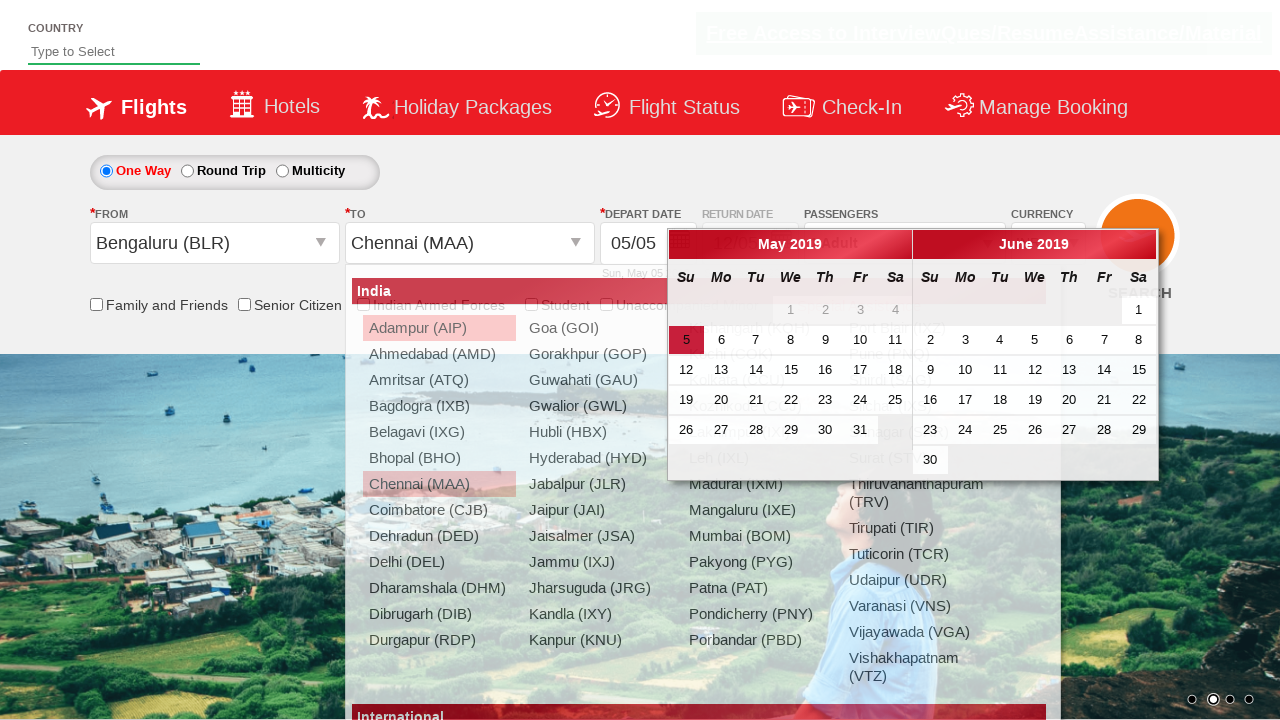

Checked return date field status before round trip selection: True
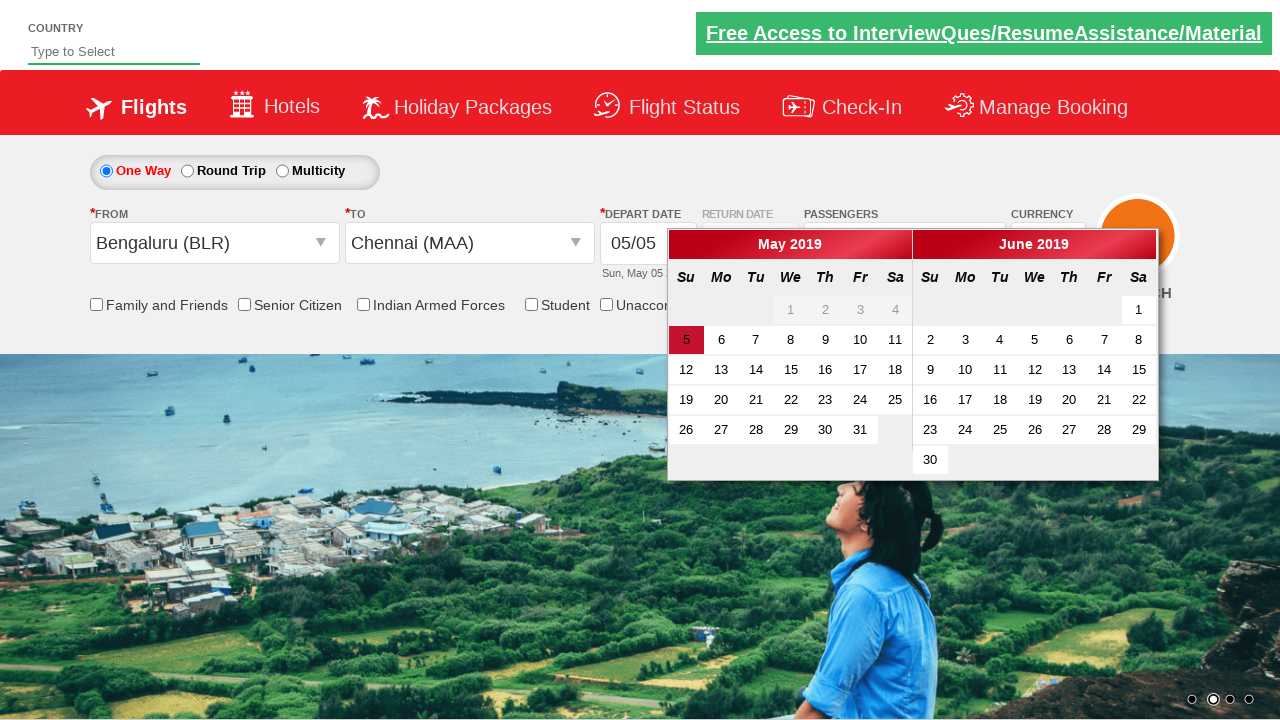

Selected round trip radio button at (187, 171) on #ctl00_mainContent_rbtnl_Trip_1
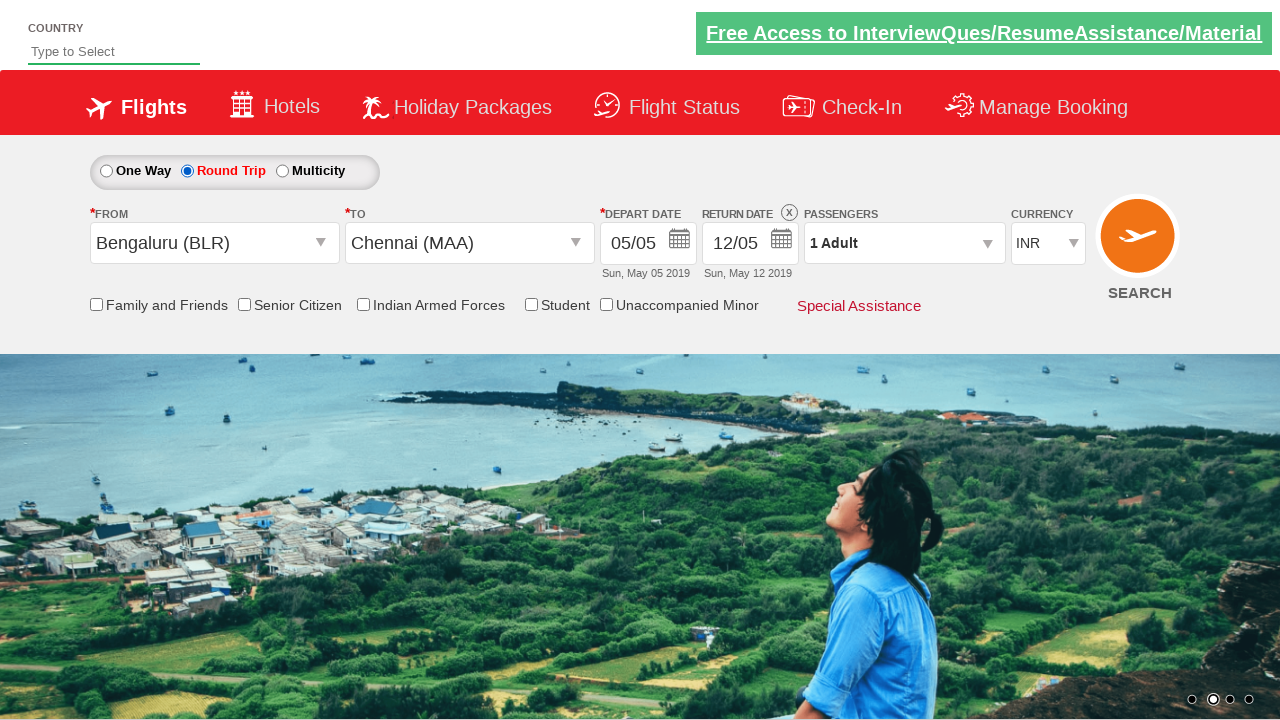

Checked return date field status after round trip selection: True
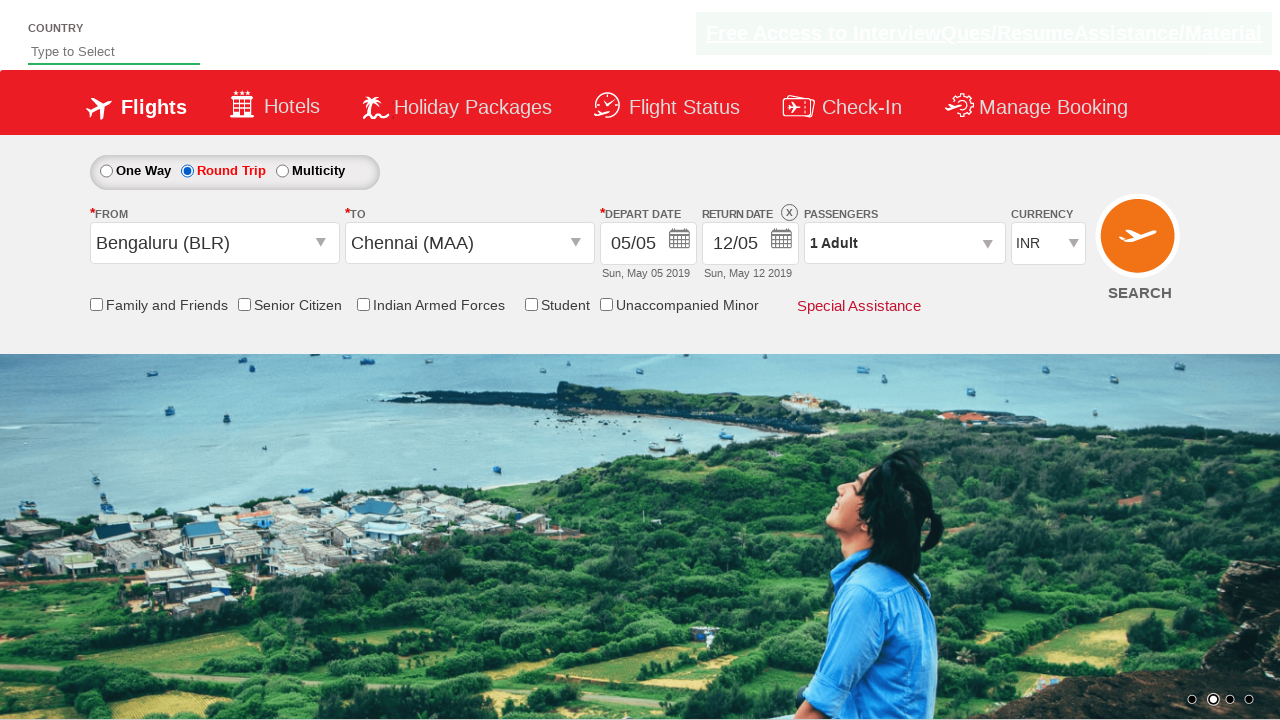

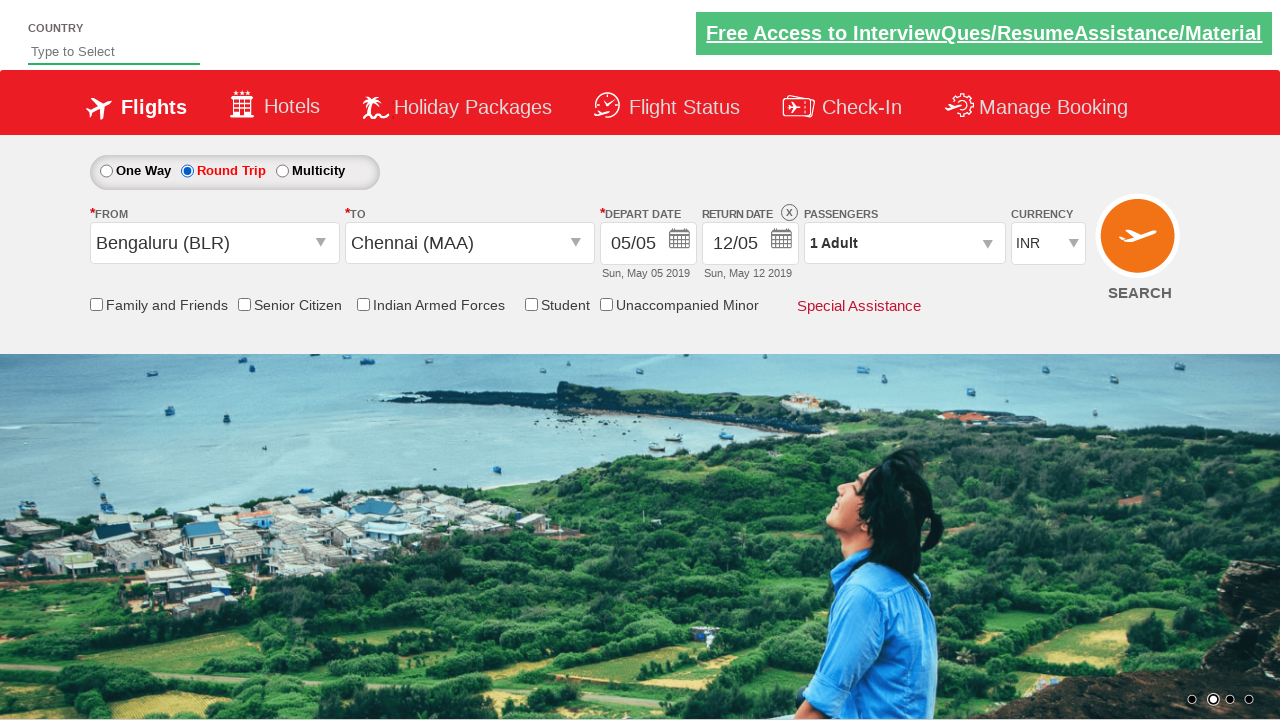